Tests iframe interactions by switching between different iframes, clicking buttons within them, and counting the total number of iframes on the page

Starting URL: https://leafground.com/frame.xhtml

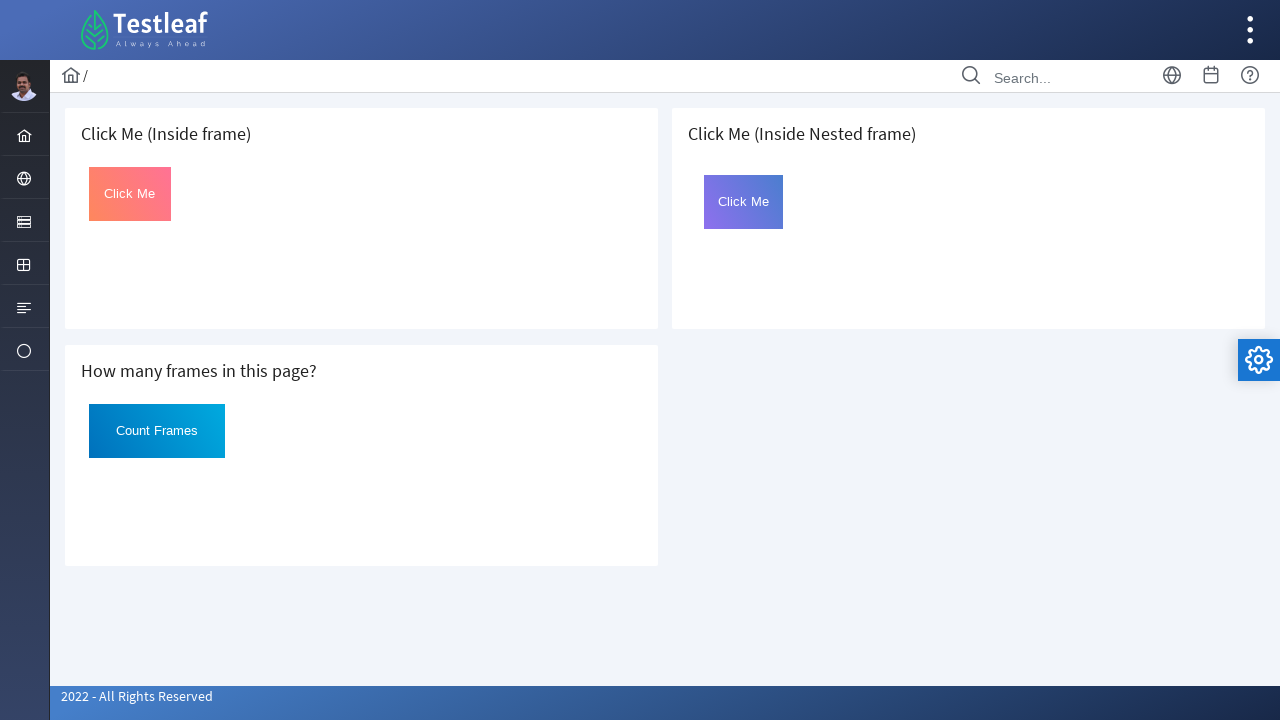

Clicked button in first iframe at (130, 194) on iframe >> nth=0 >> internal:control=enter-frame >> #Click
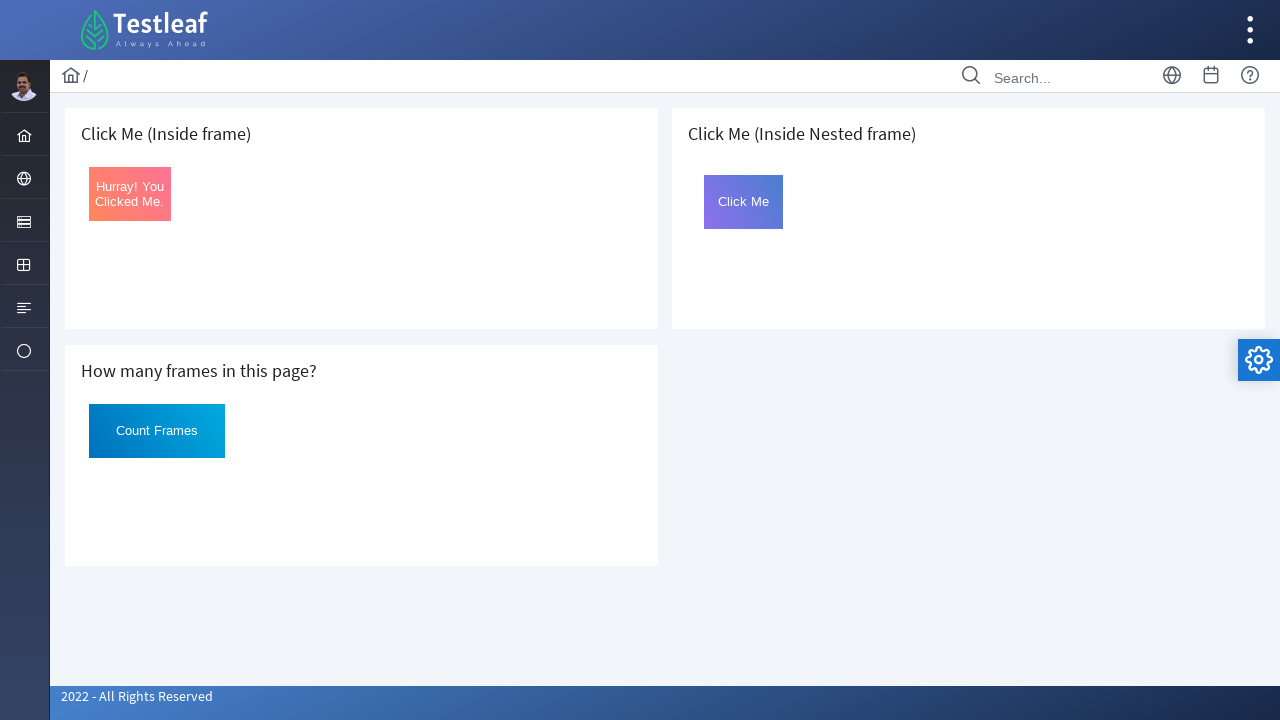

Retrieved text from first iframe button: Hurray! You Clicked Me.
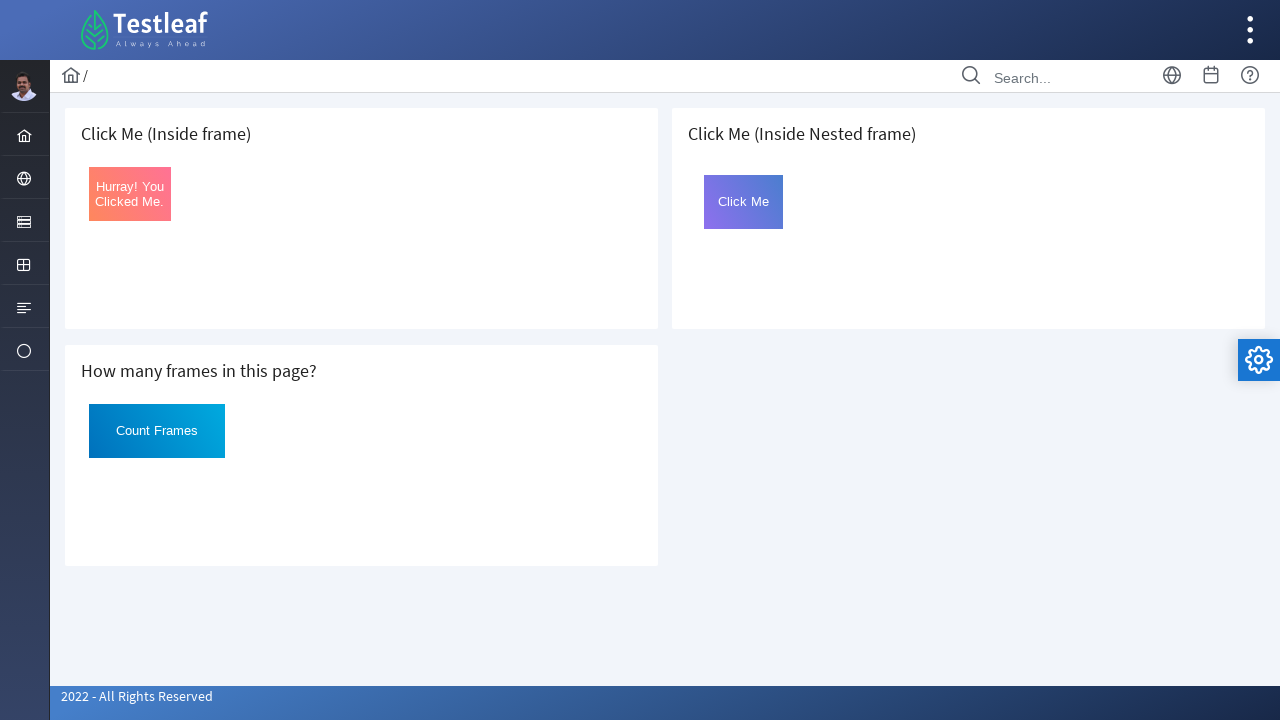

Located third iframe
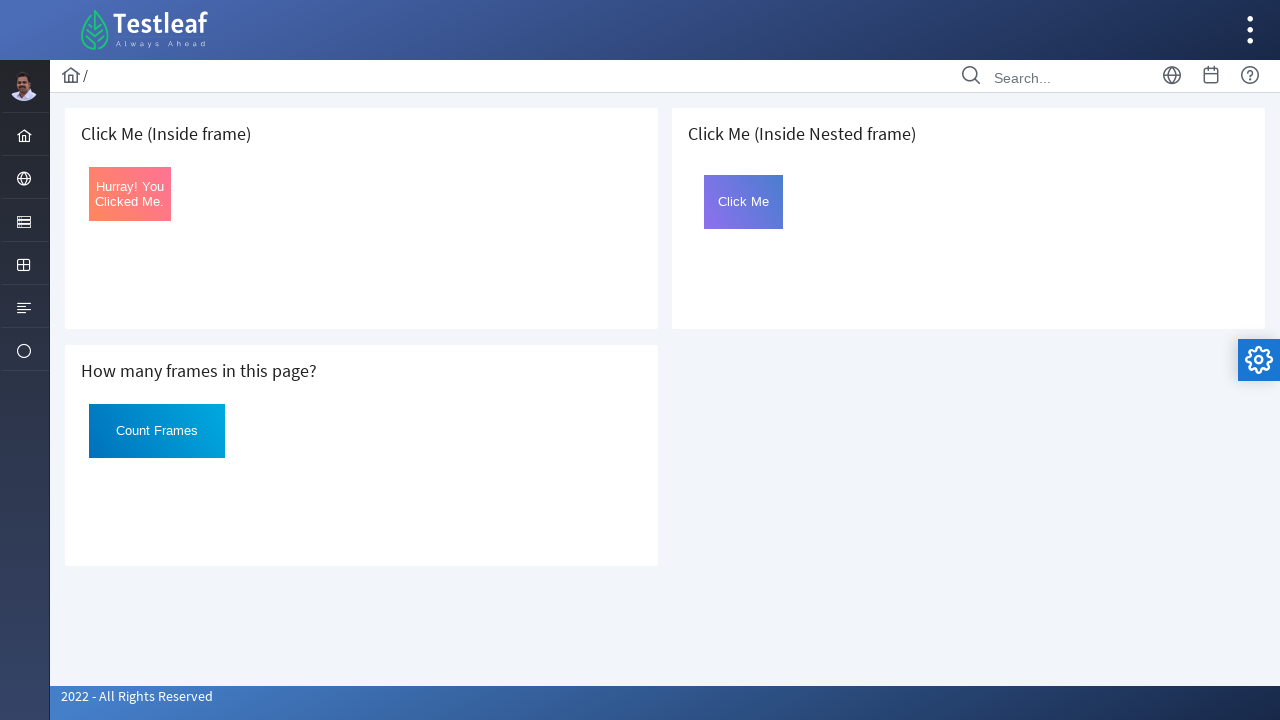

Located nested iframe within third iframe
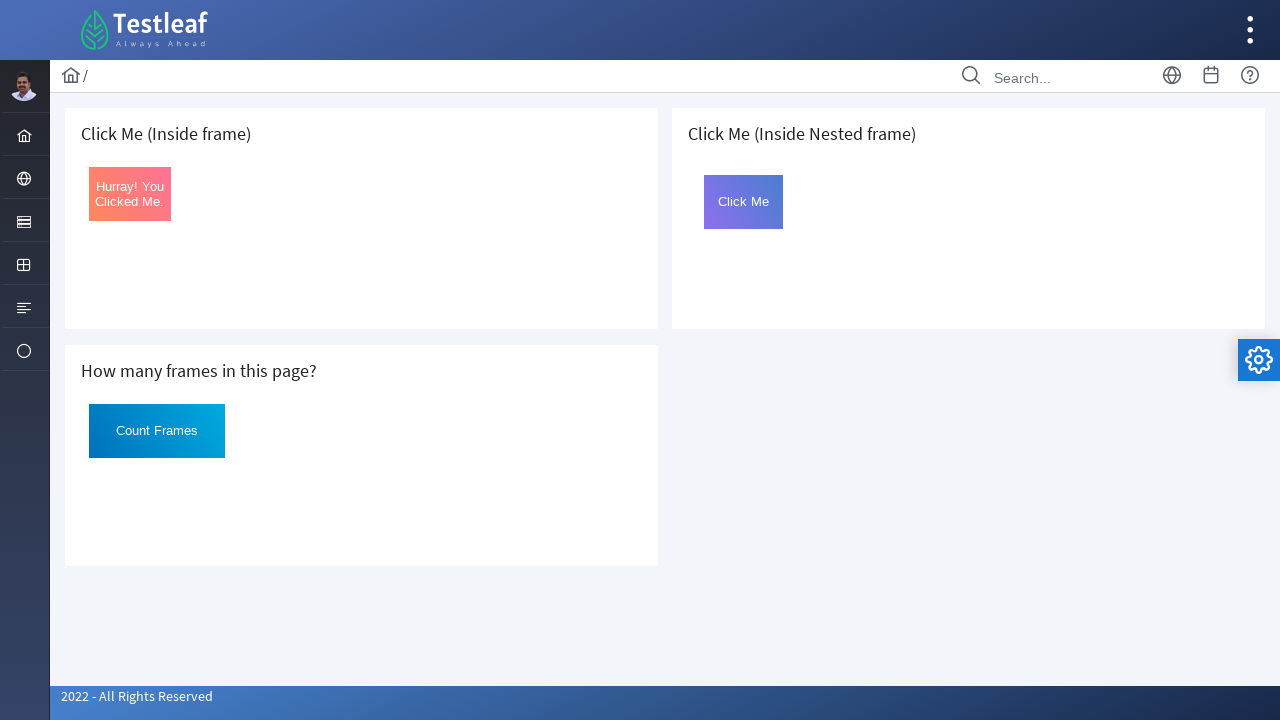

Clicked button in nested iframe at (744, 202) on iframe >> nth=2 >> internal:control=enter-frame >> iframe[id='frame2'] >> intern
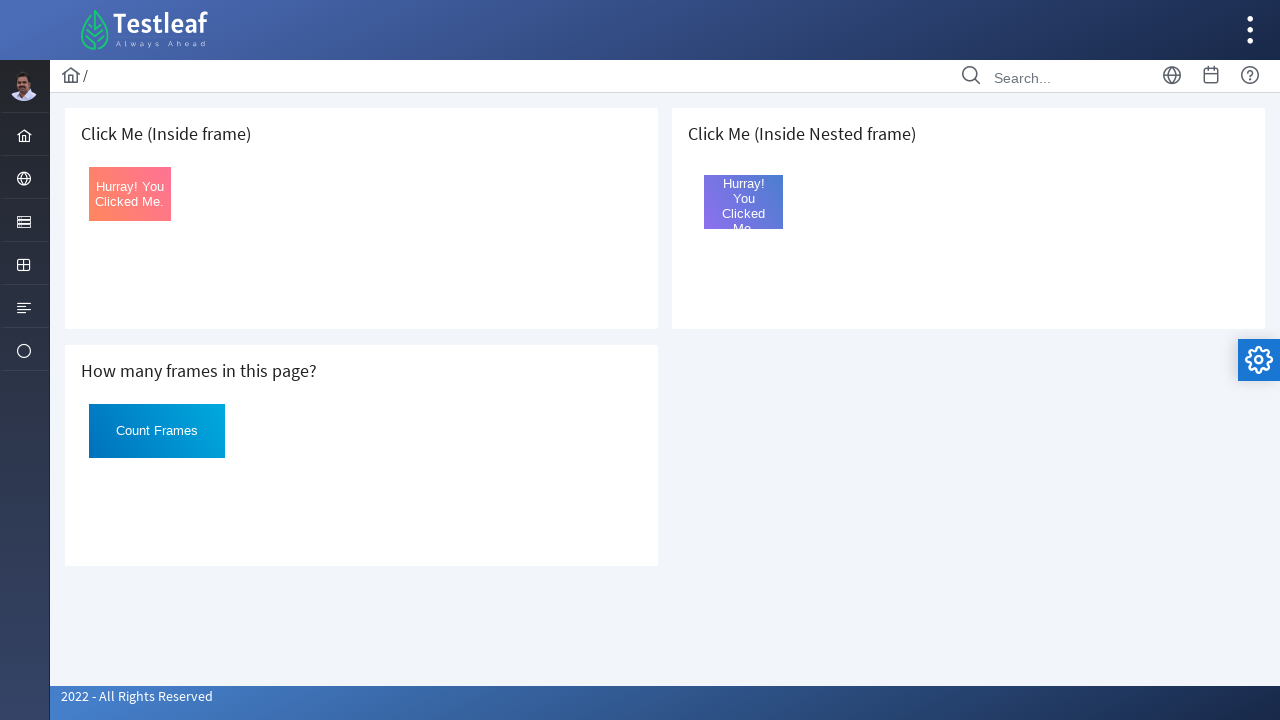

Counted total iframes on page: 3
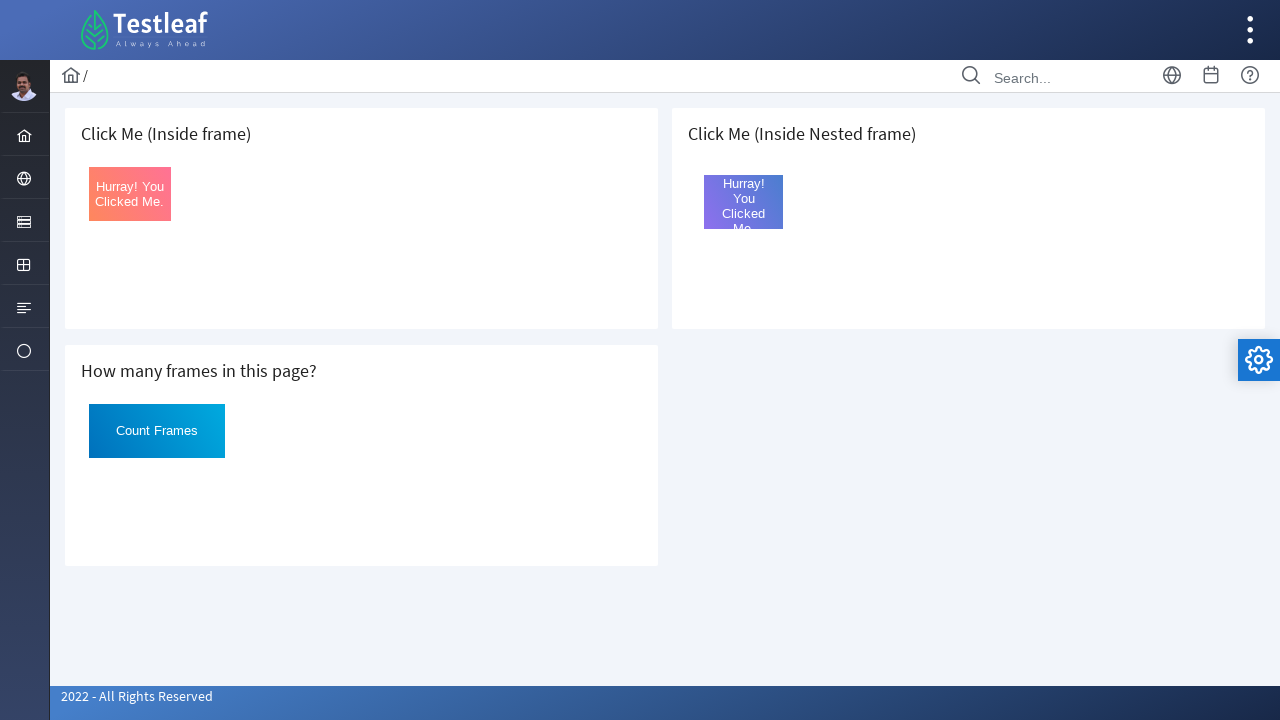

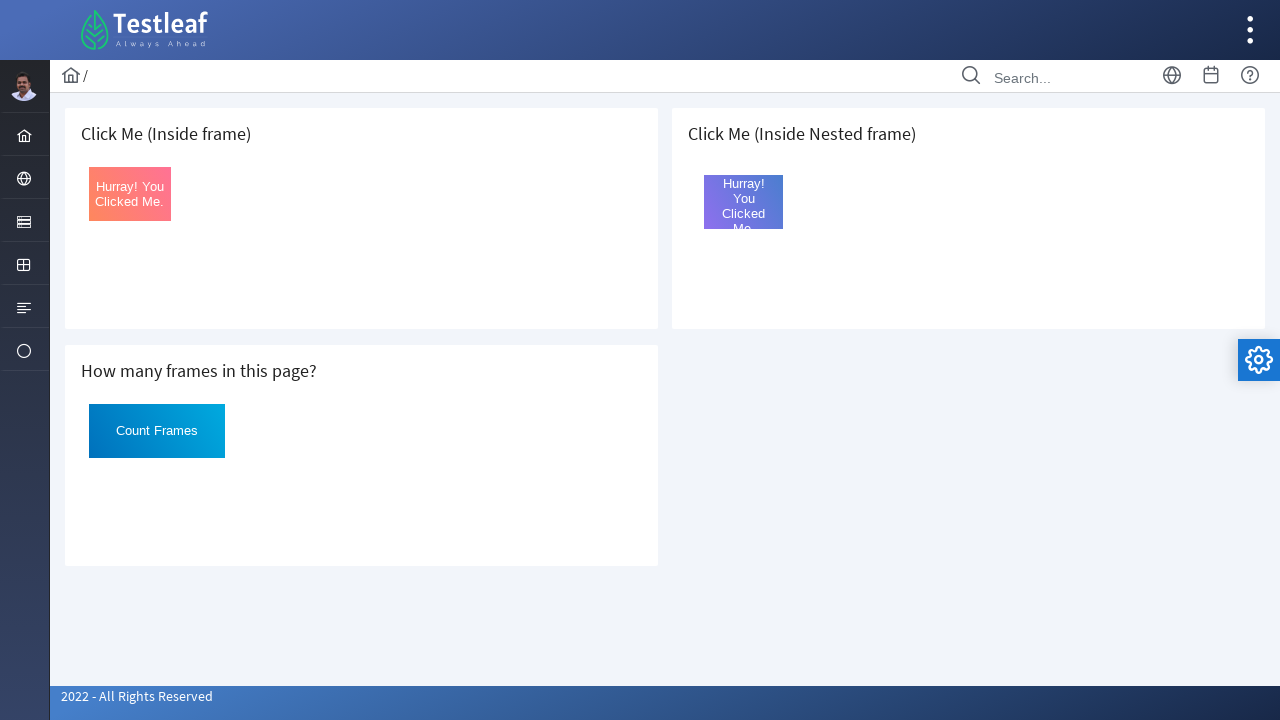